Tests drag and drop functionality within an iframe on jQuery UI demo page, then navigates to Accept link

Starting URL: https://jqueryui.com/droppable/

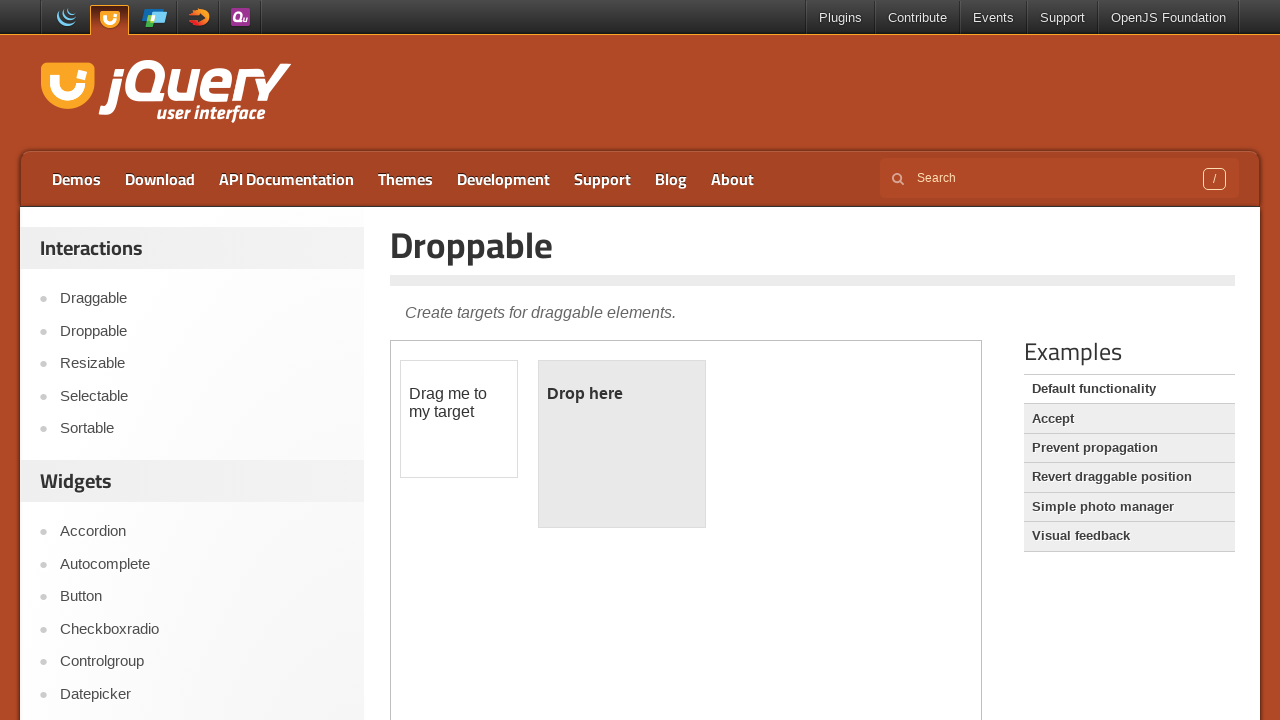

Located the demo iframe containing drag and drop elements
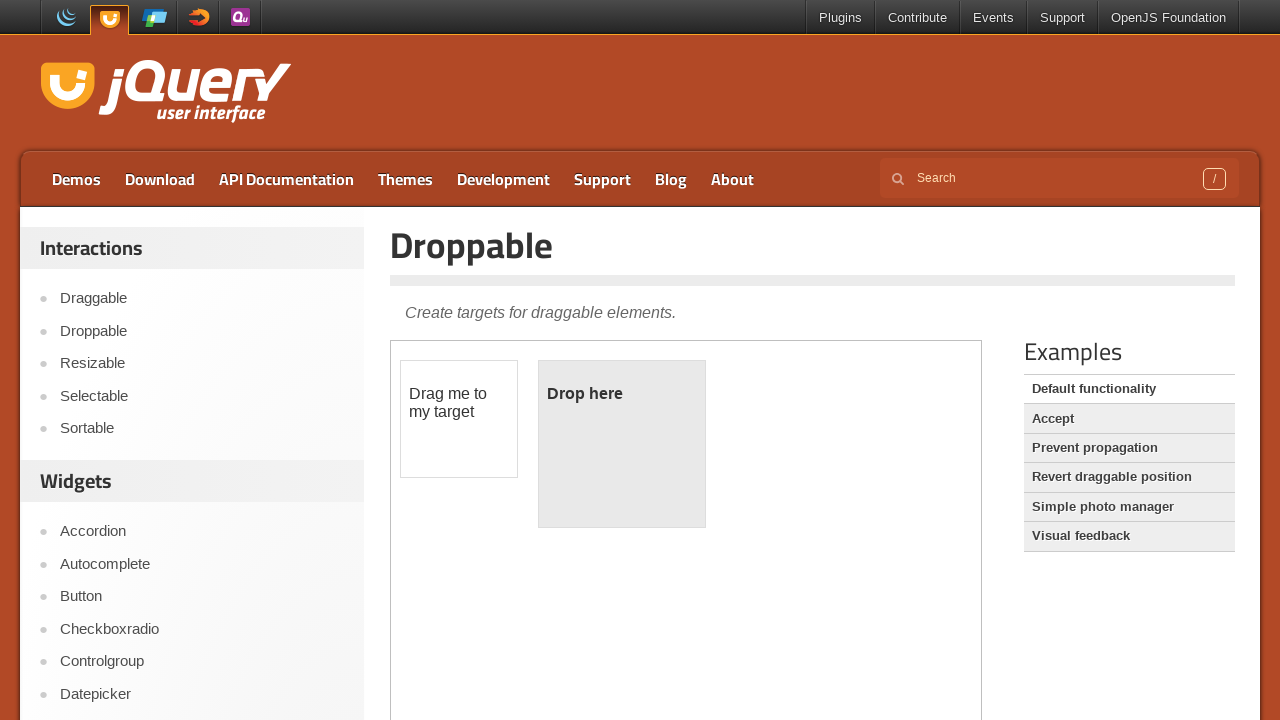

Located draggable element within iframe
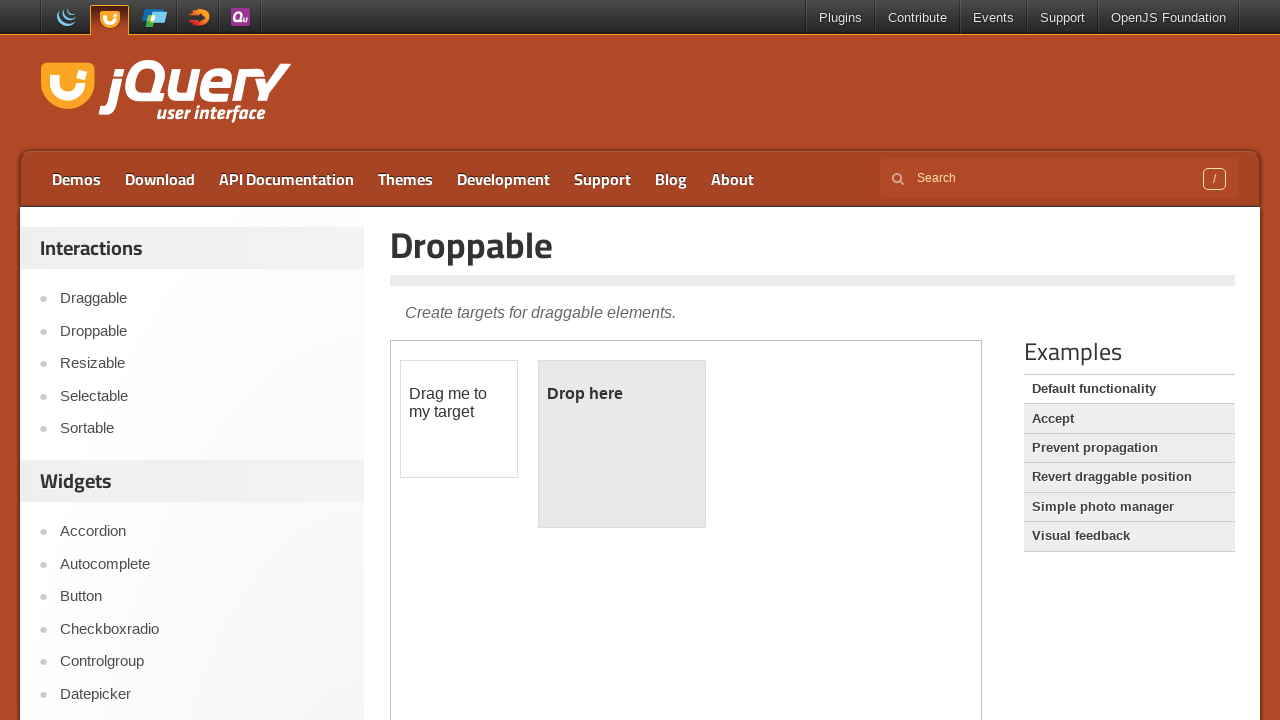

Located droppable element within iframe
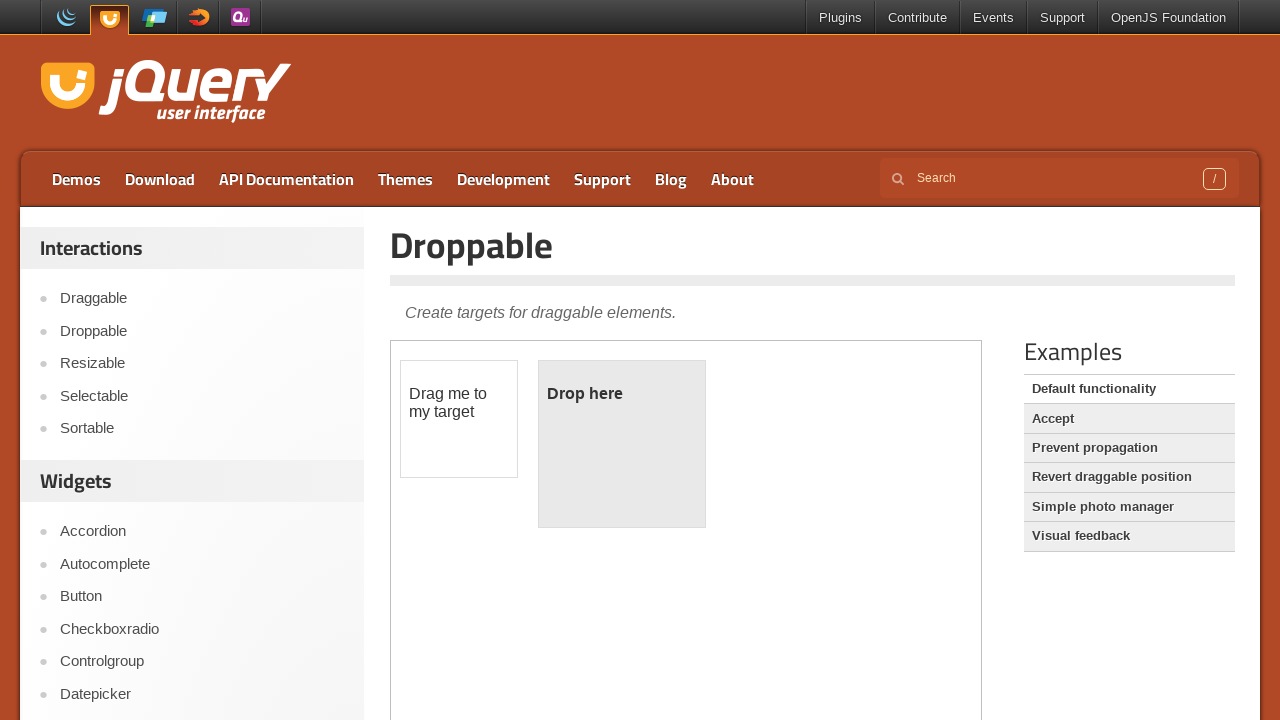

Dragged draggable element to droppable element at (622, 444)
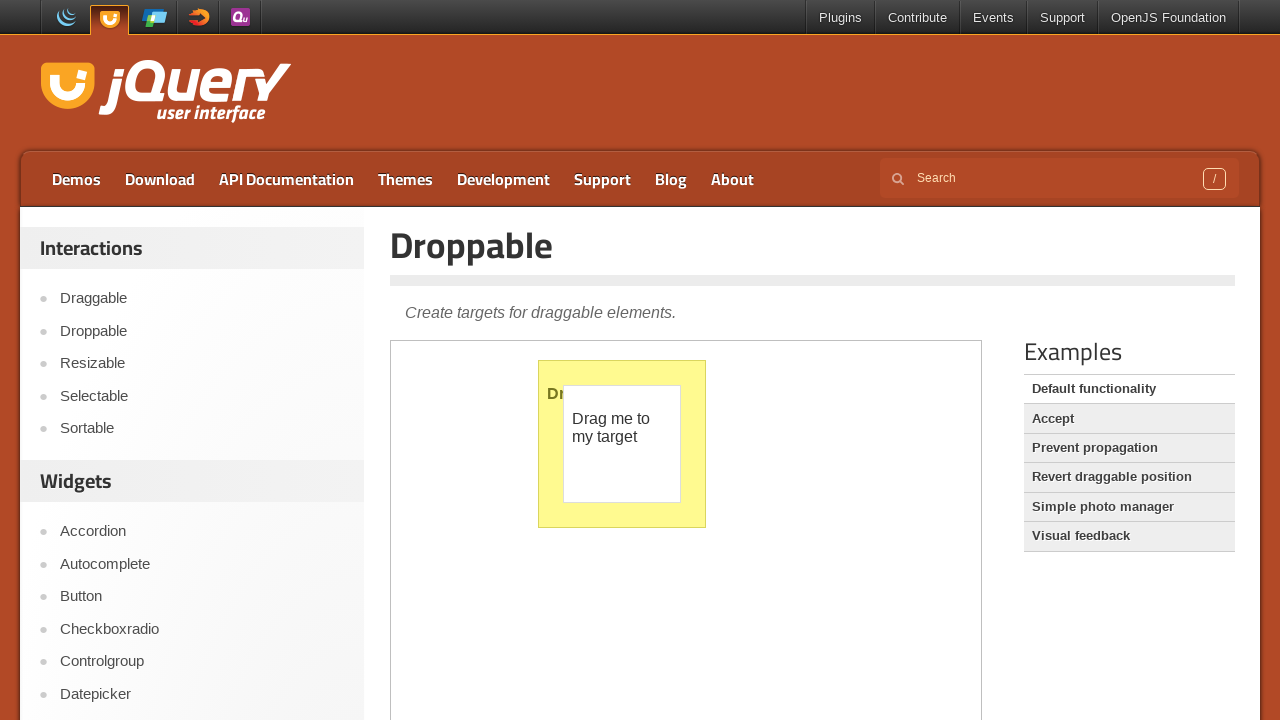

Clicked Accept link in main content at (1129, 419) on xpath=//a[text()='Accept']
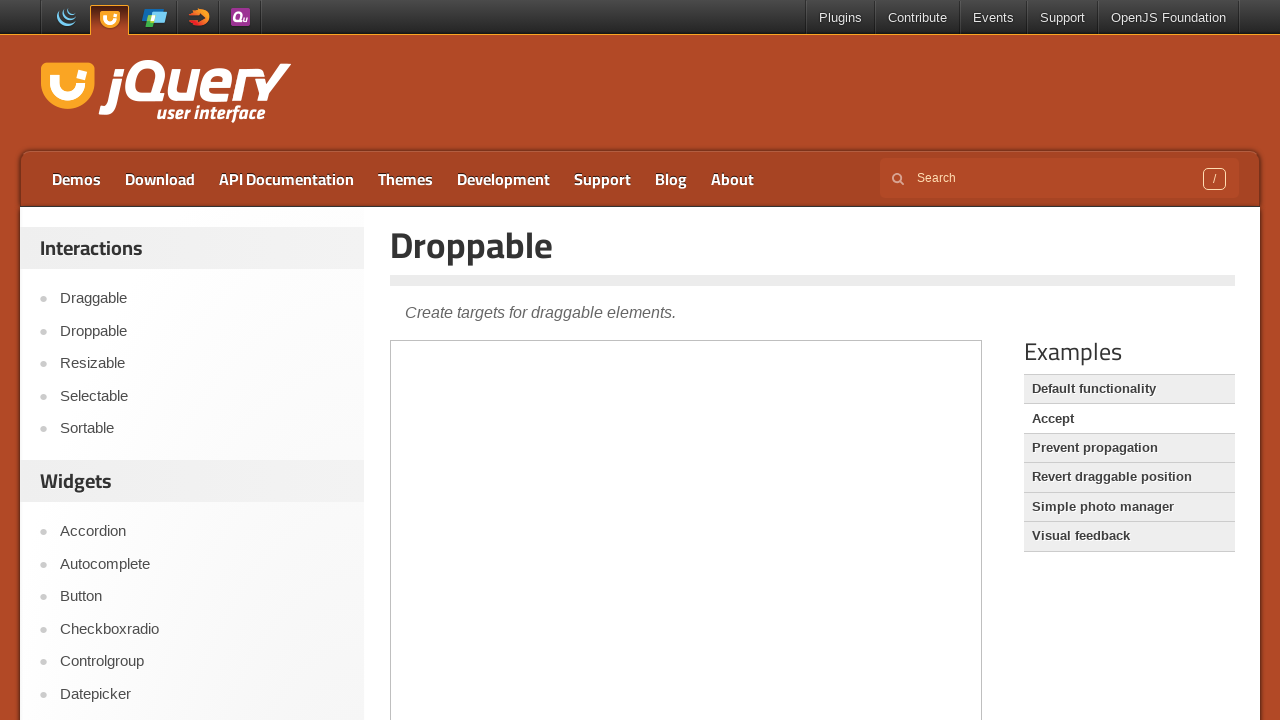

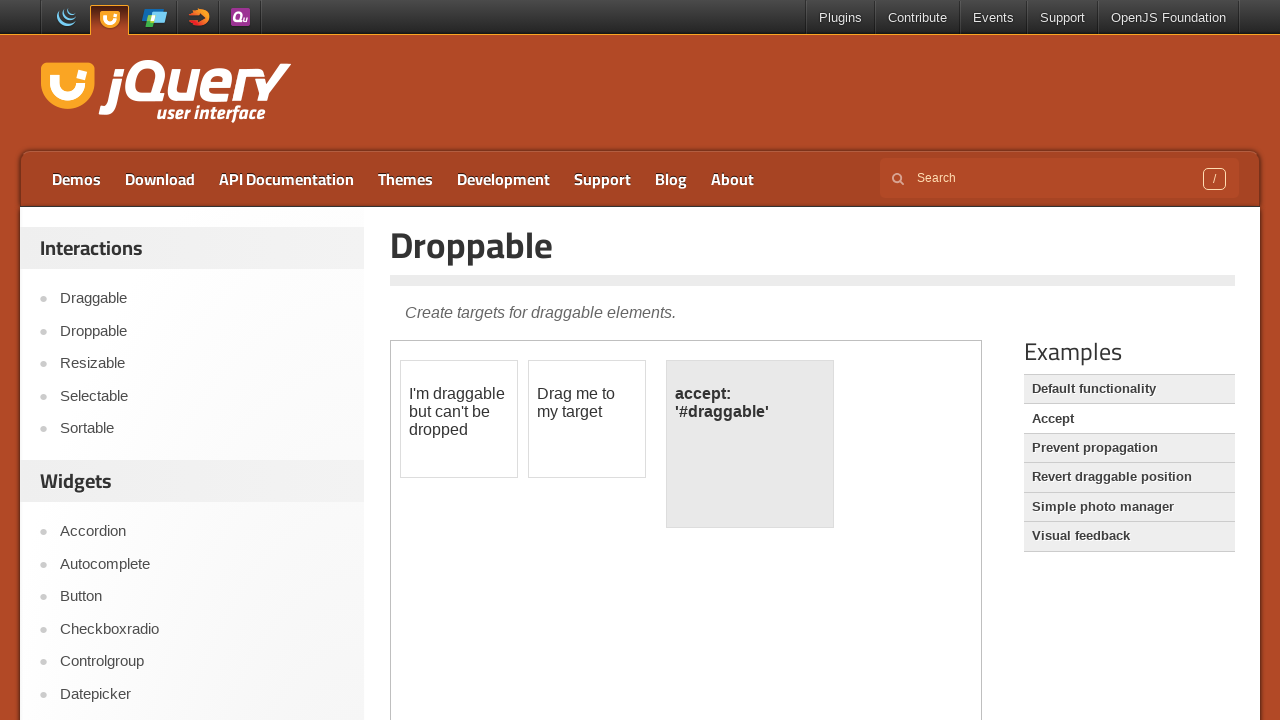